Tests a practice form by scrolling to the submit button, clicking it, then filling in first name and last name fields with conditional visibility checks.

Starting URL: https://demoqa.com/automation-practice-form

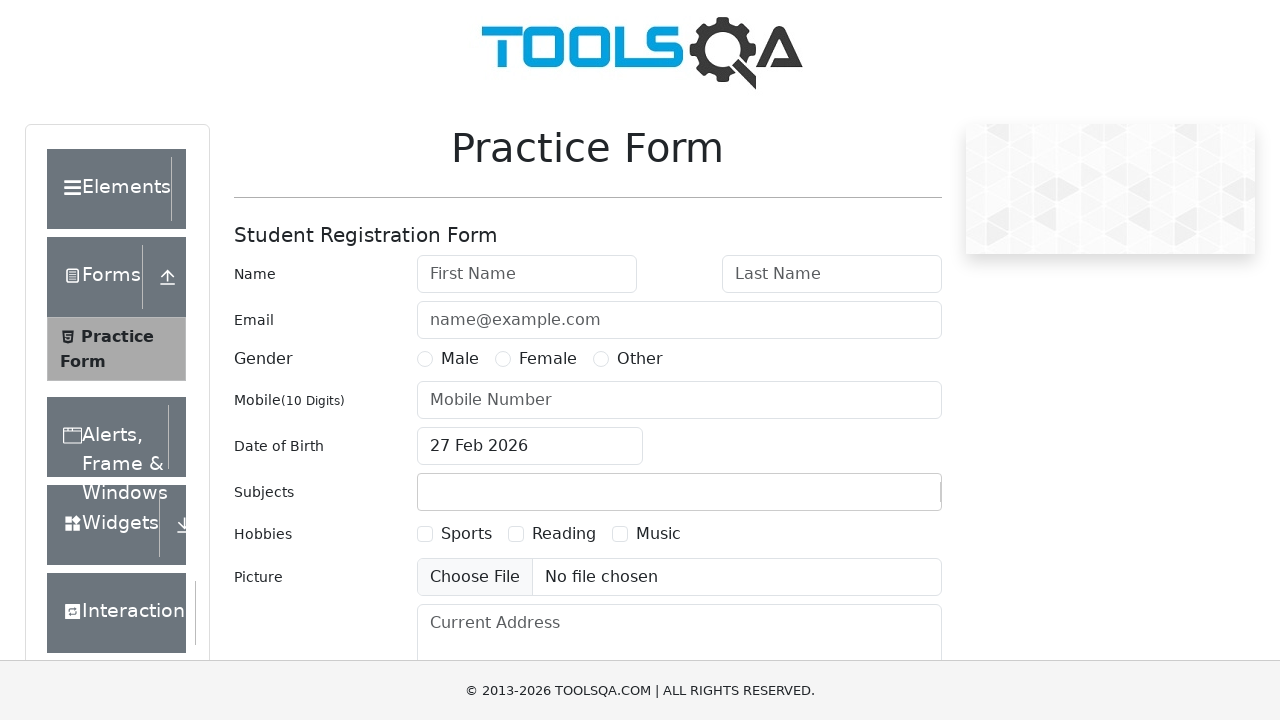

Scrolled to Submit button
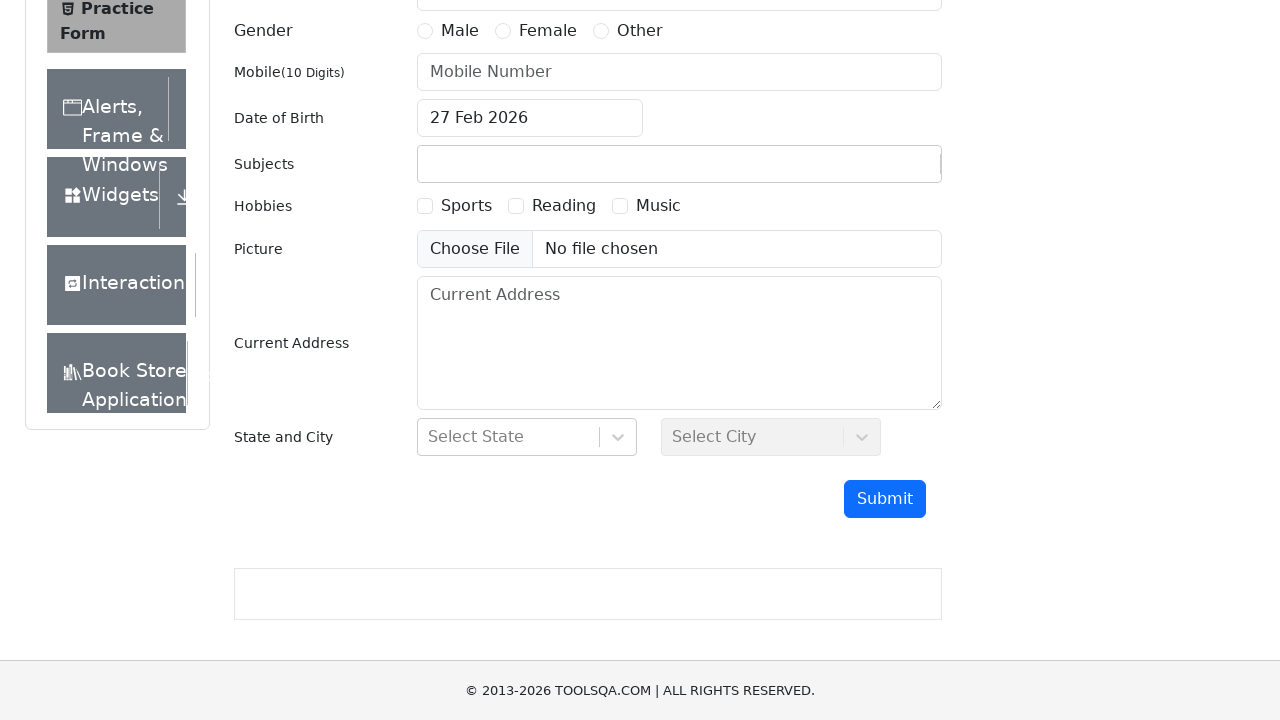

Clicked Submit button at (885, 499) on button#submit
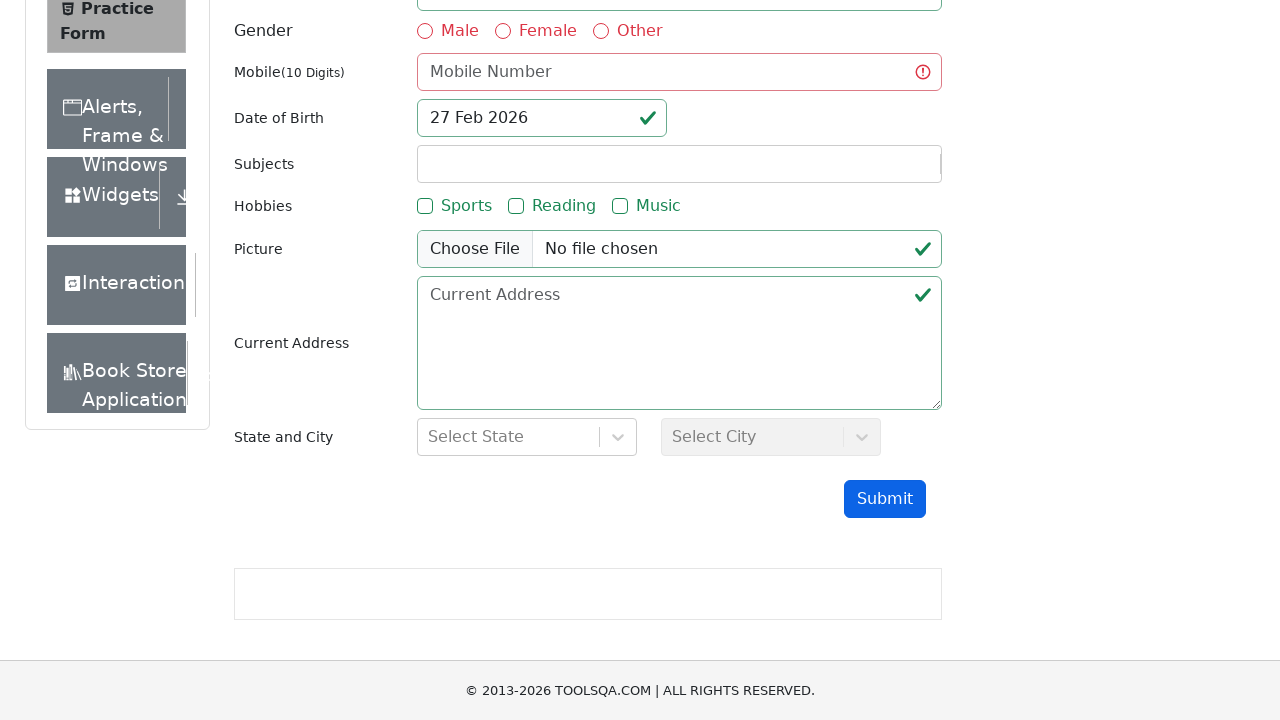

Filled first name field with 'Juan Cruz' on input#firstName
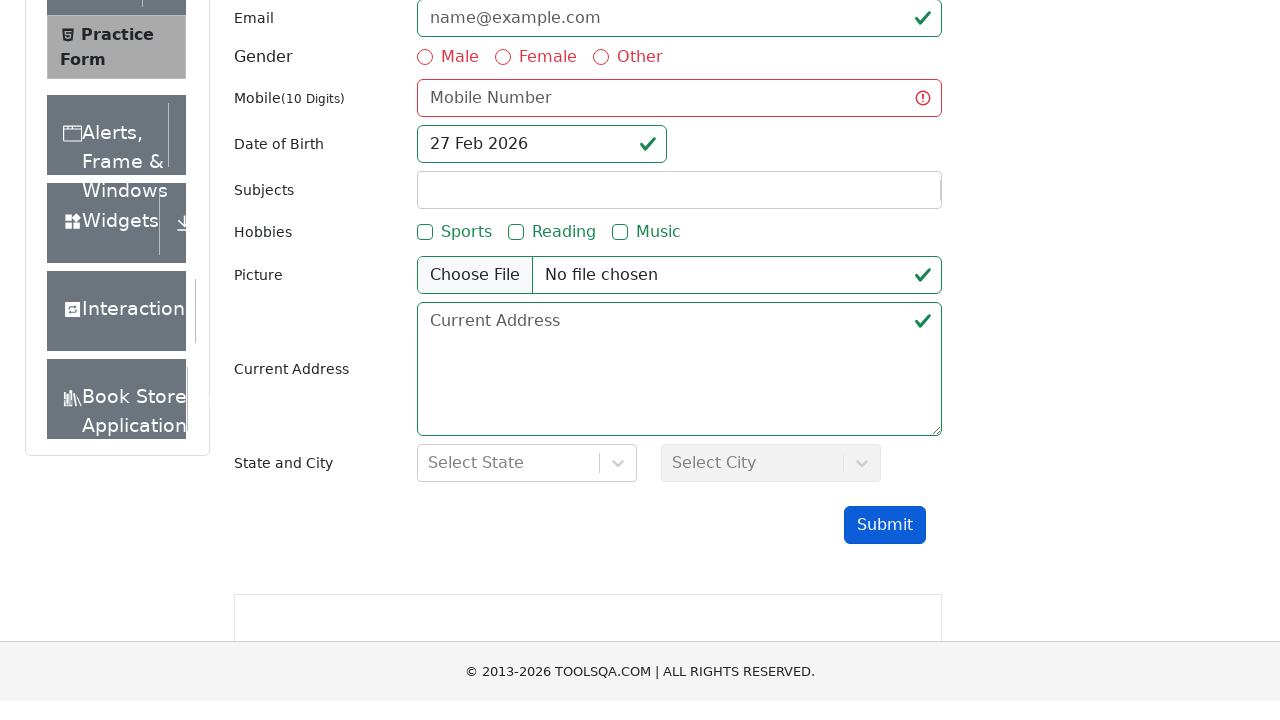

Filled last name field with 'Mouhape' on input#lastName
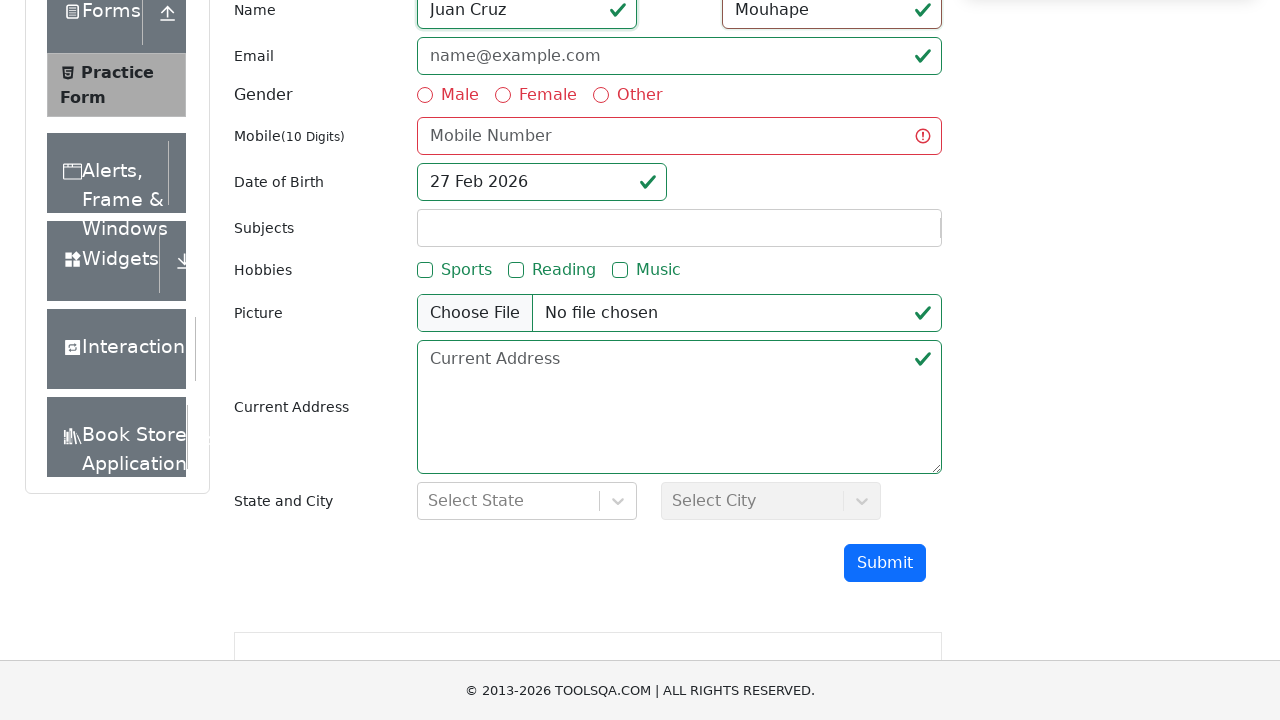

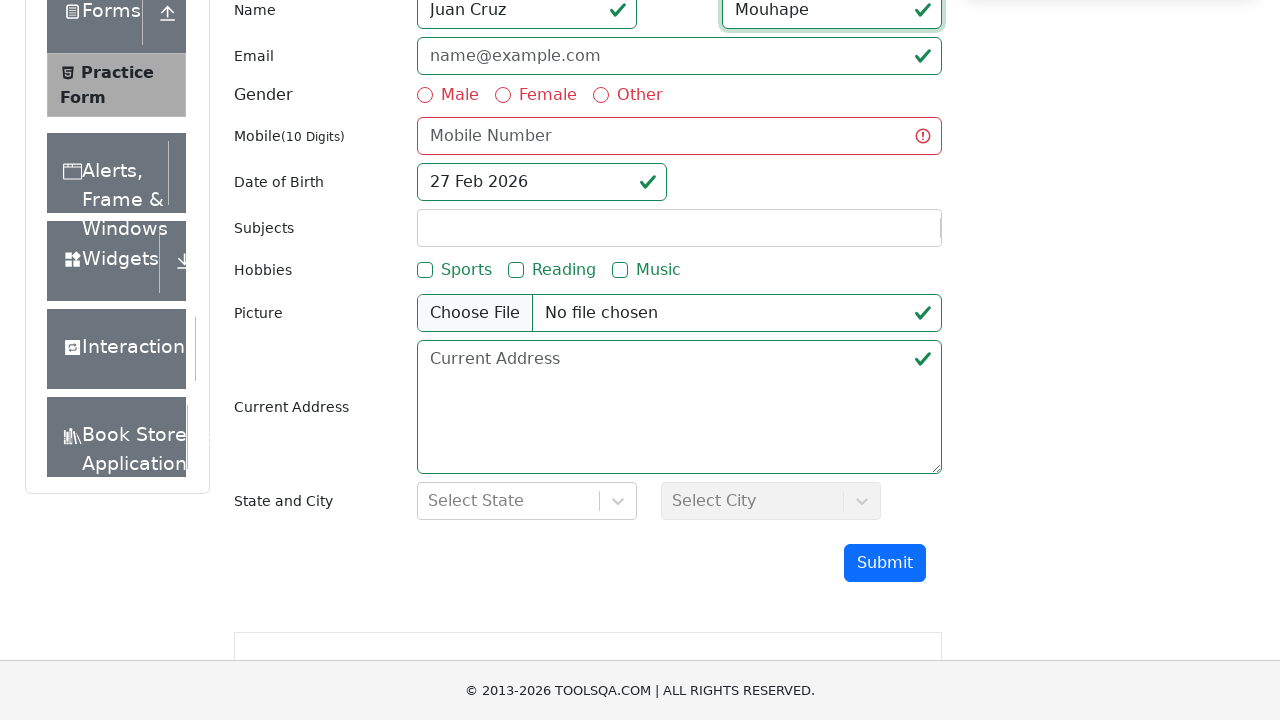